Tests date picker functionality on 12306 website by setting a date value using JavaScript and verifying it was set correctly

Starting URL: https://www.12306.cn/index/

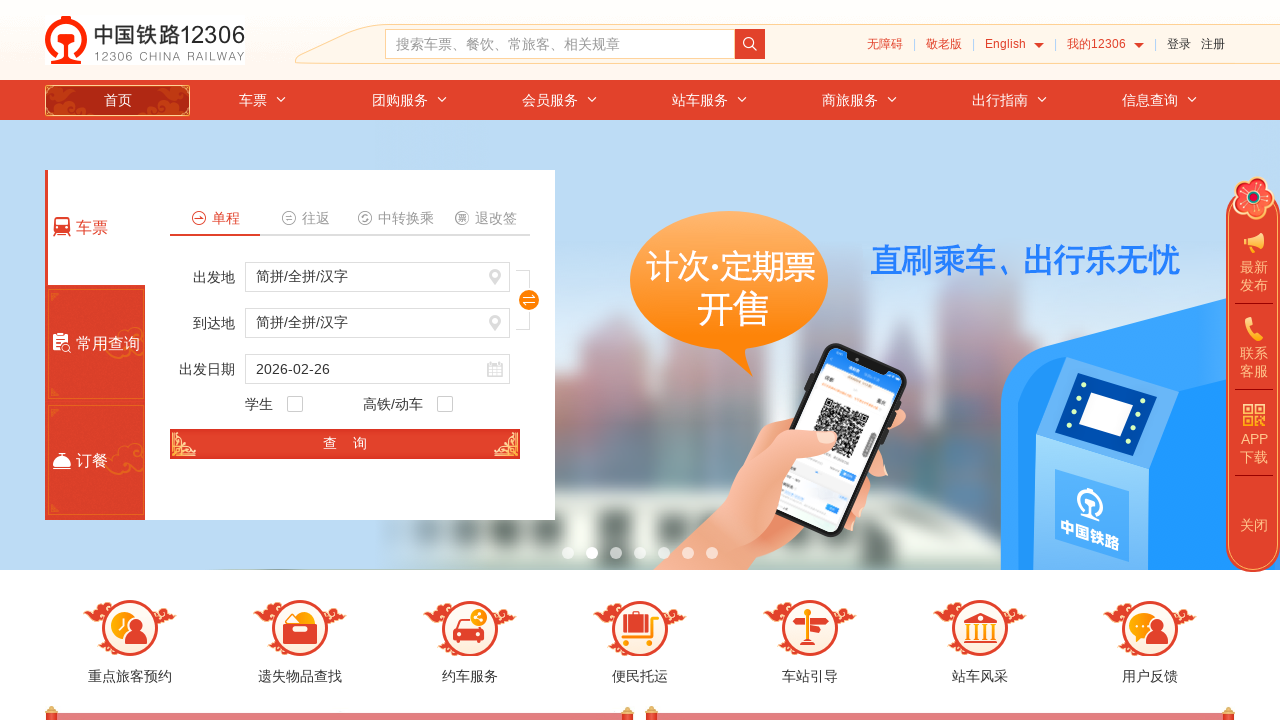

Set train date to 2024-03-15 using JavaScript
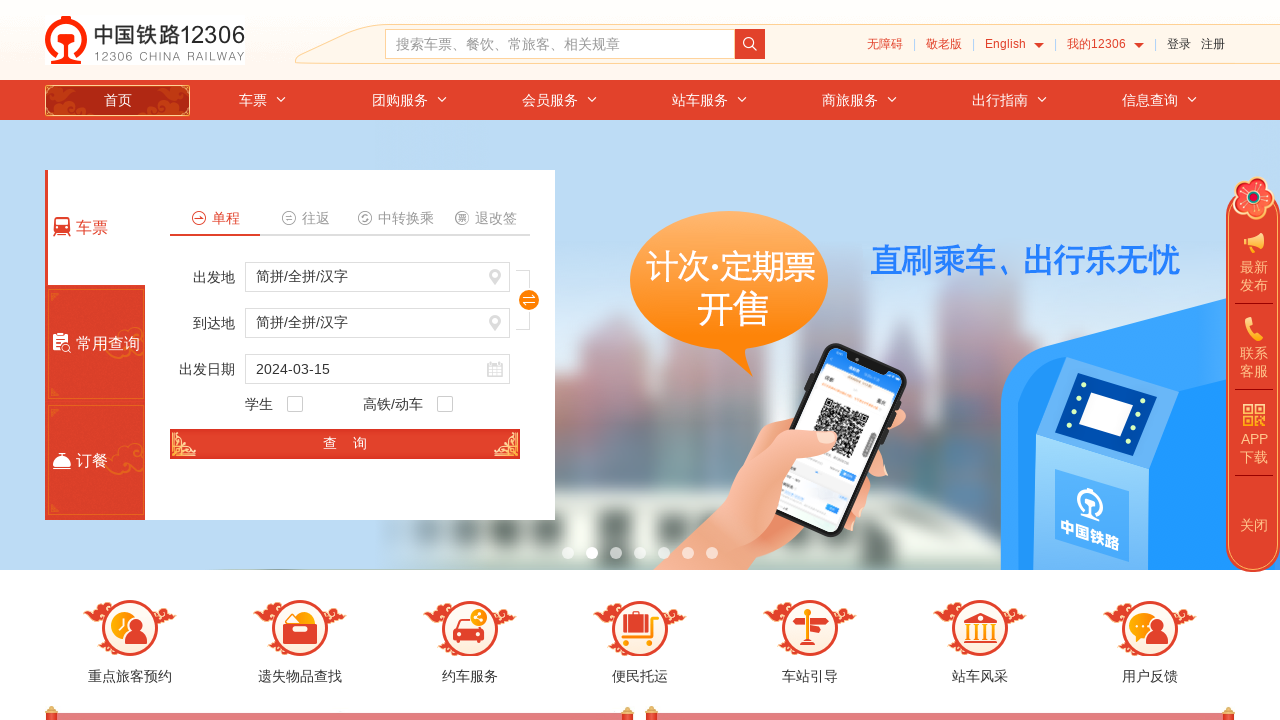

Retrieved date value from date picker: 2024-03-15
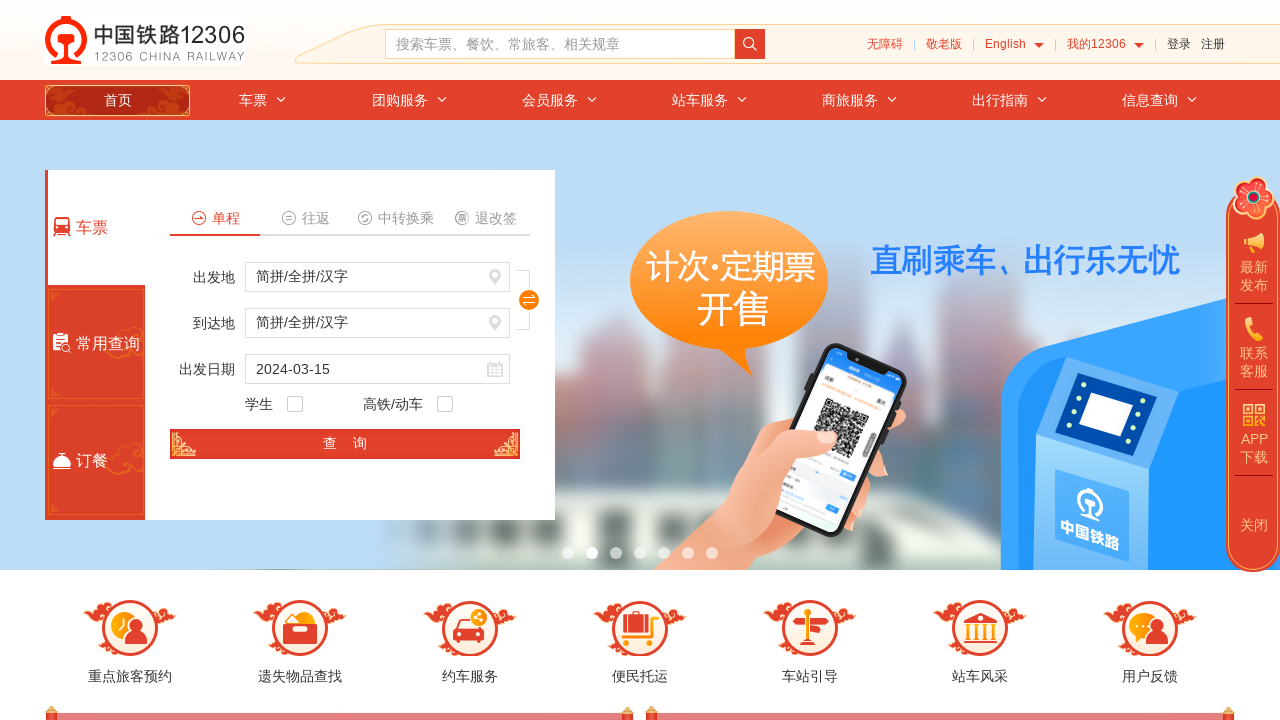

Verified date value matches expected value 2024-03-15
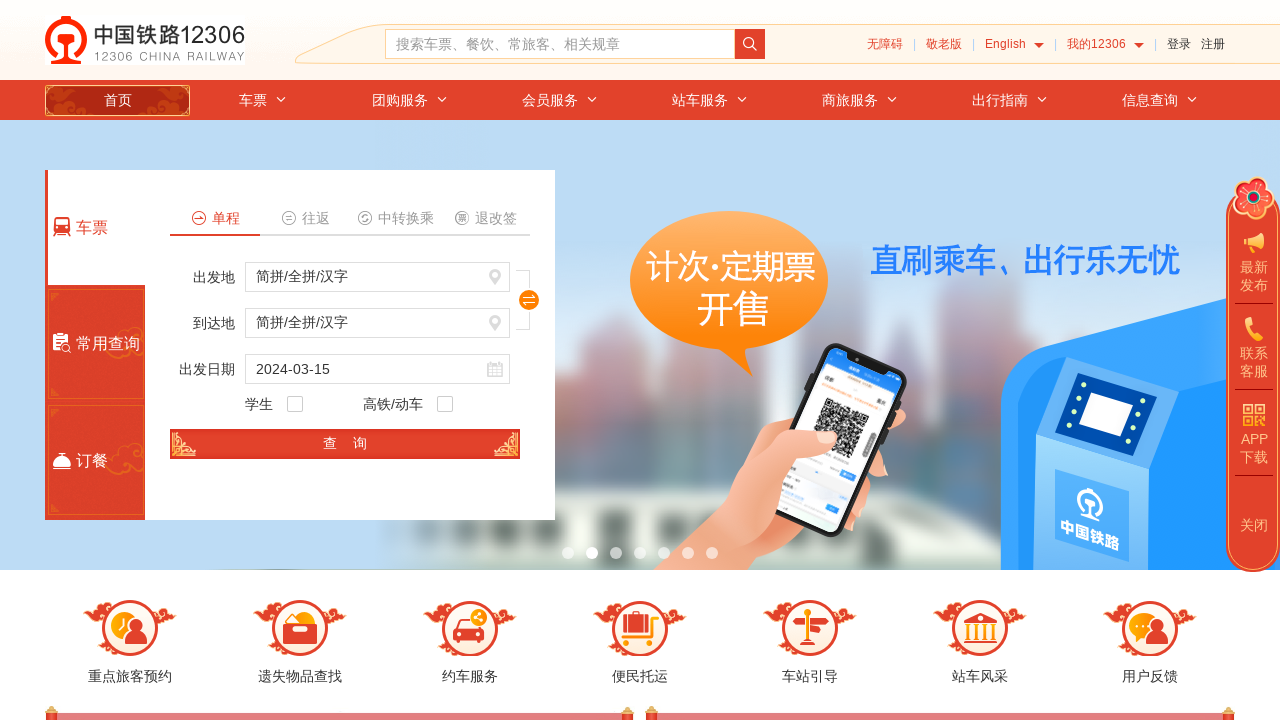

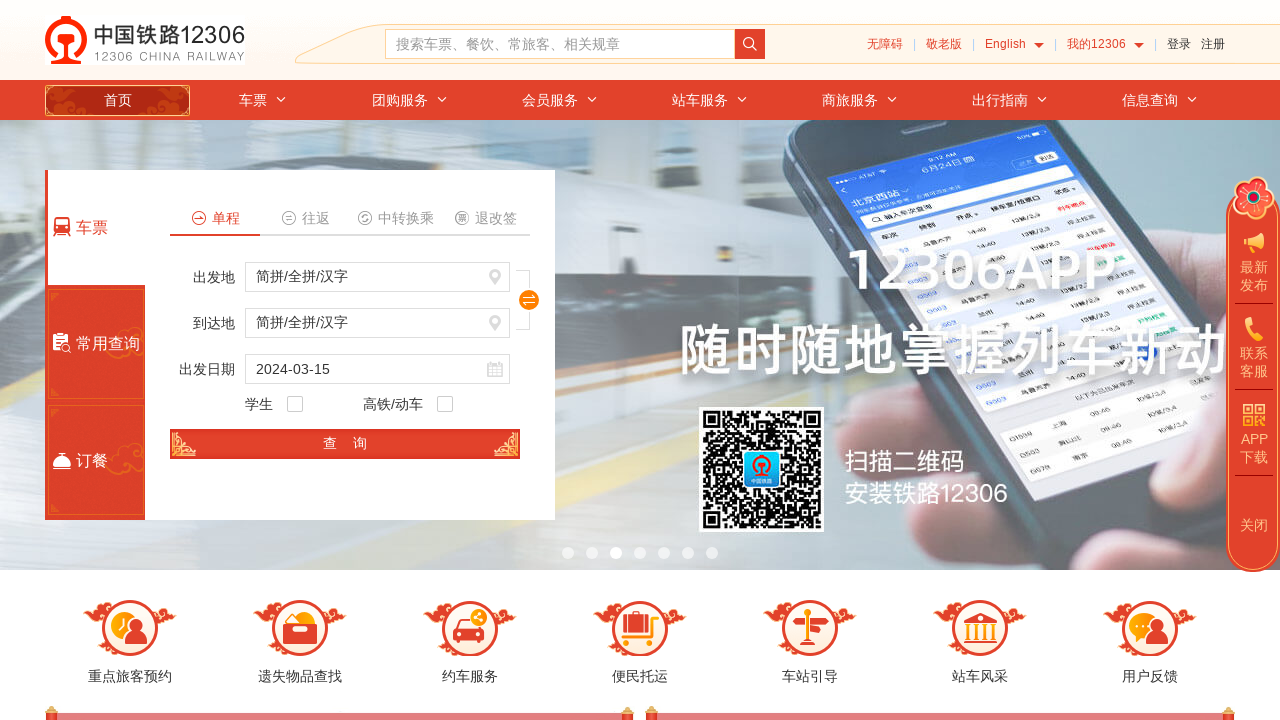